Navigates to the Raab Mensa page and verifies the daily menu listing is displayed with days and menu items

Starting URL: https://www.mittag.at/w/raabmensa

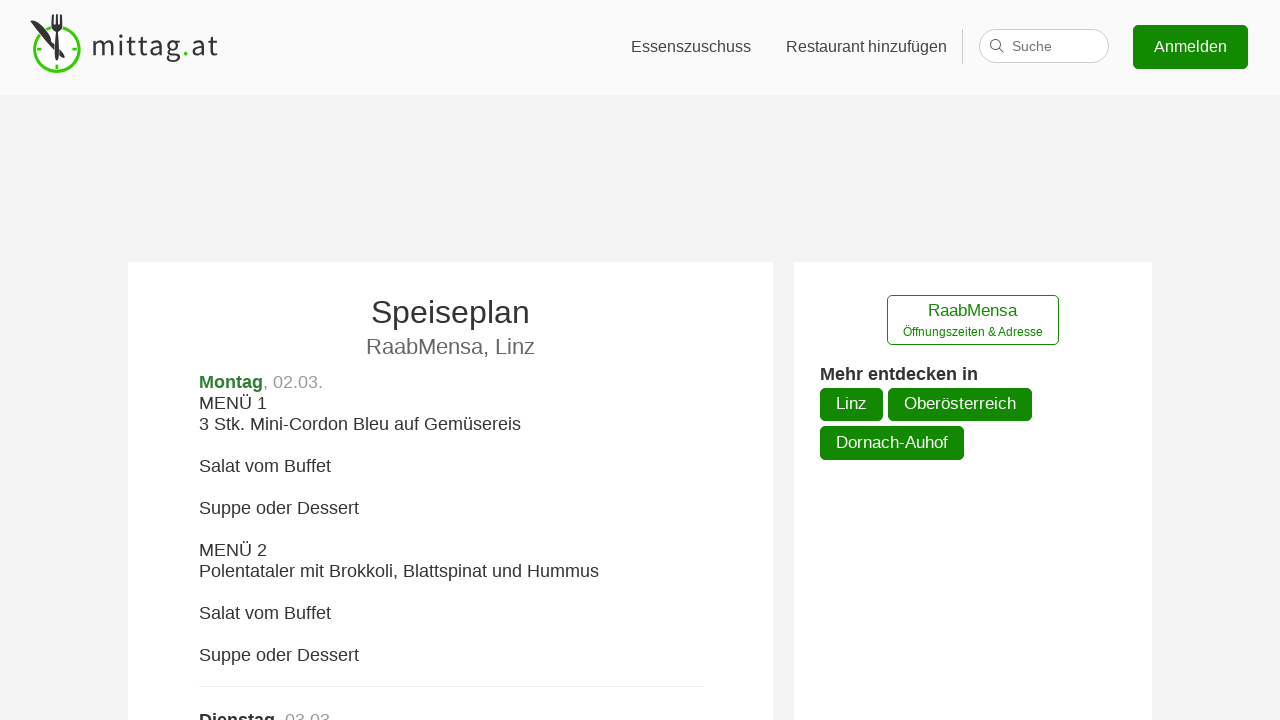

Waited for menu definition list to load on Raab Mensa page
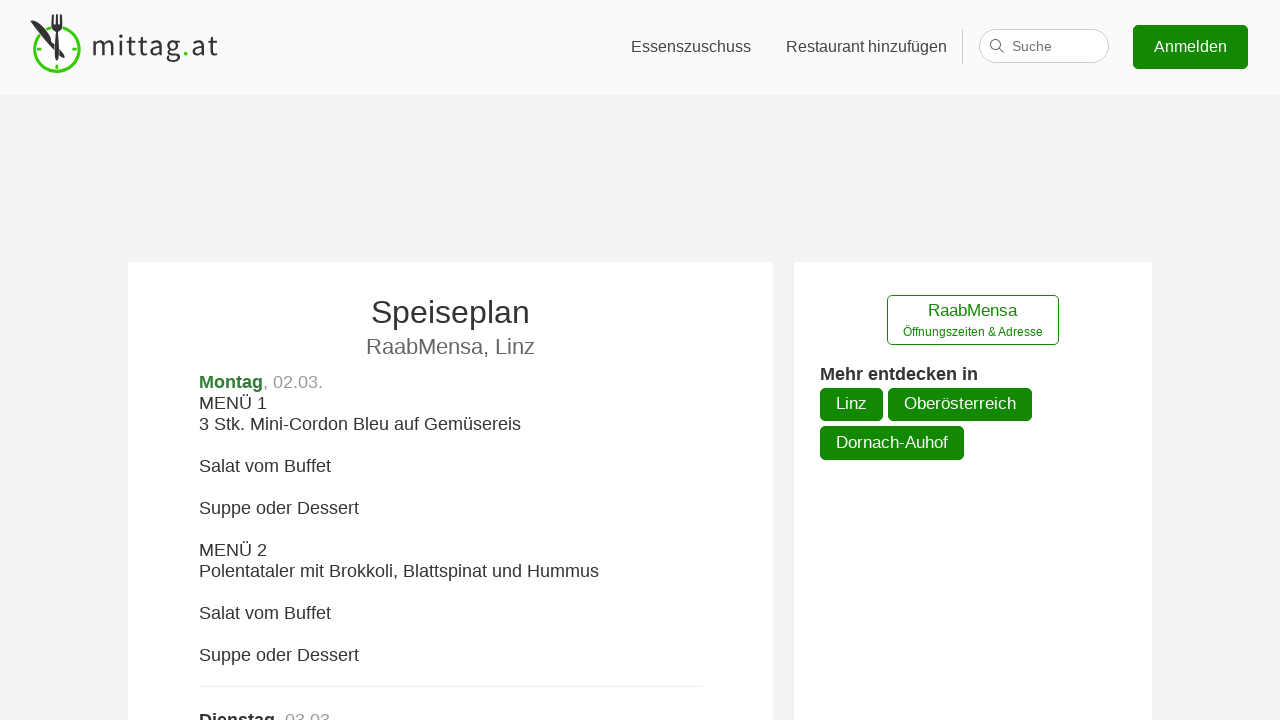

Scrolled menu definition list into view
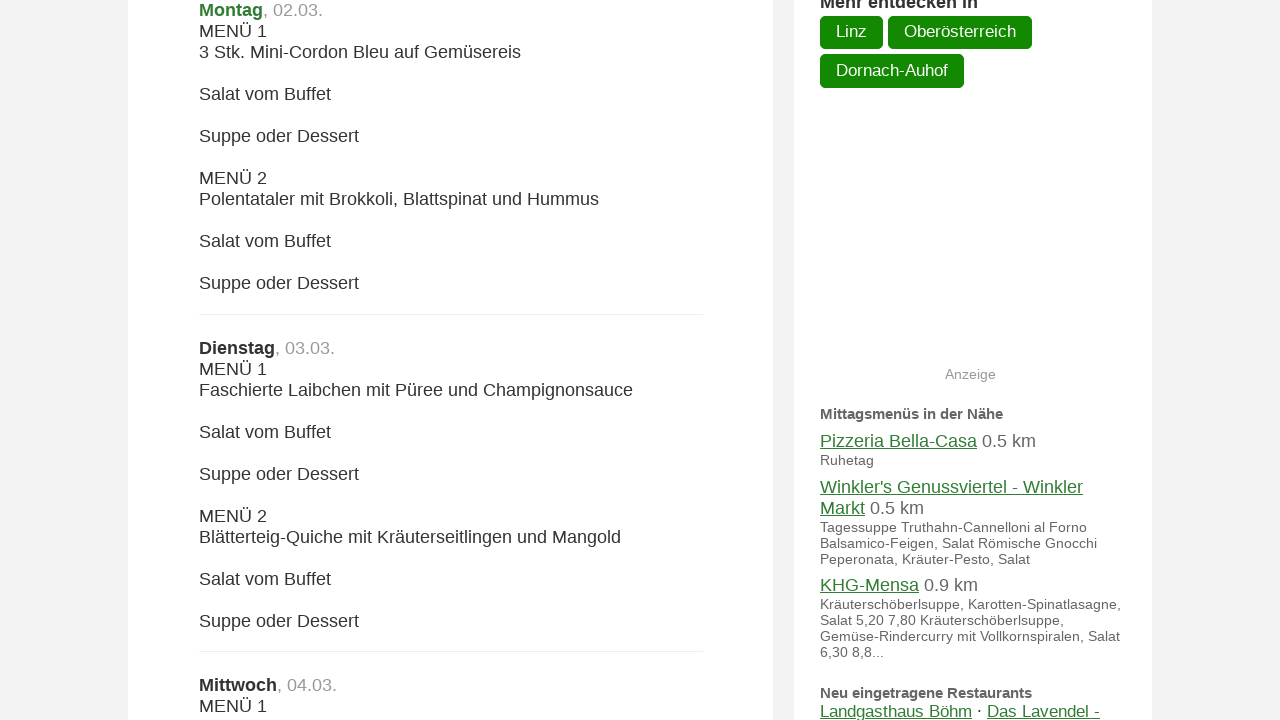

Verified day headers (dl dt) are present in daily menu
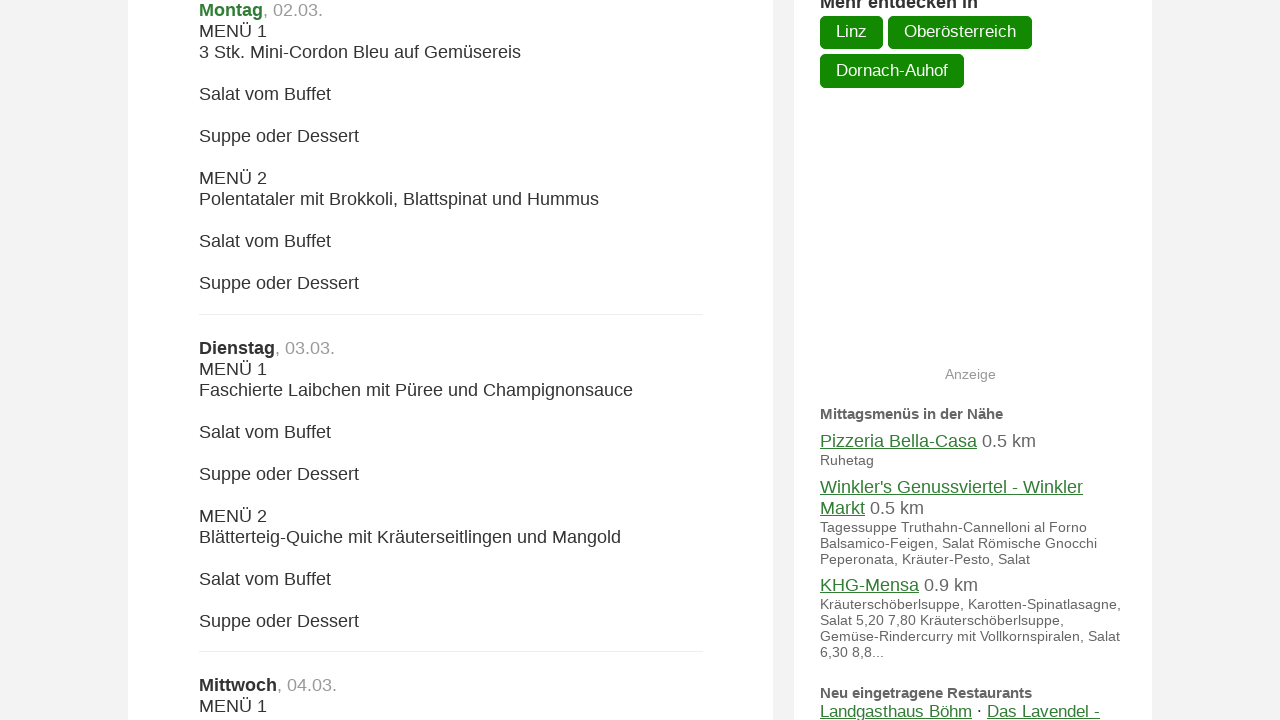

Verified menu items (dl dd) are present in daily menu
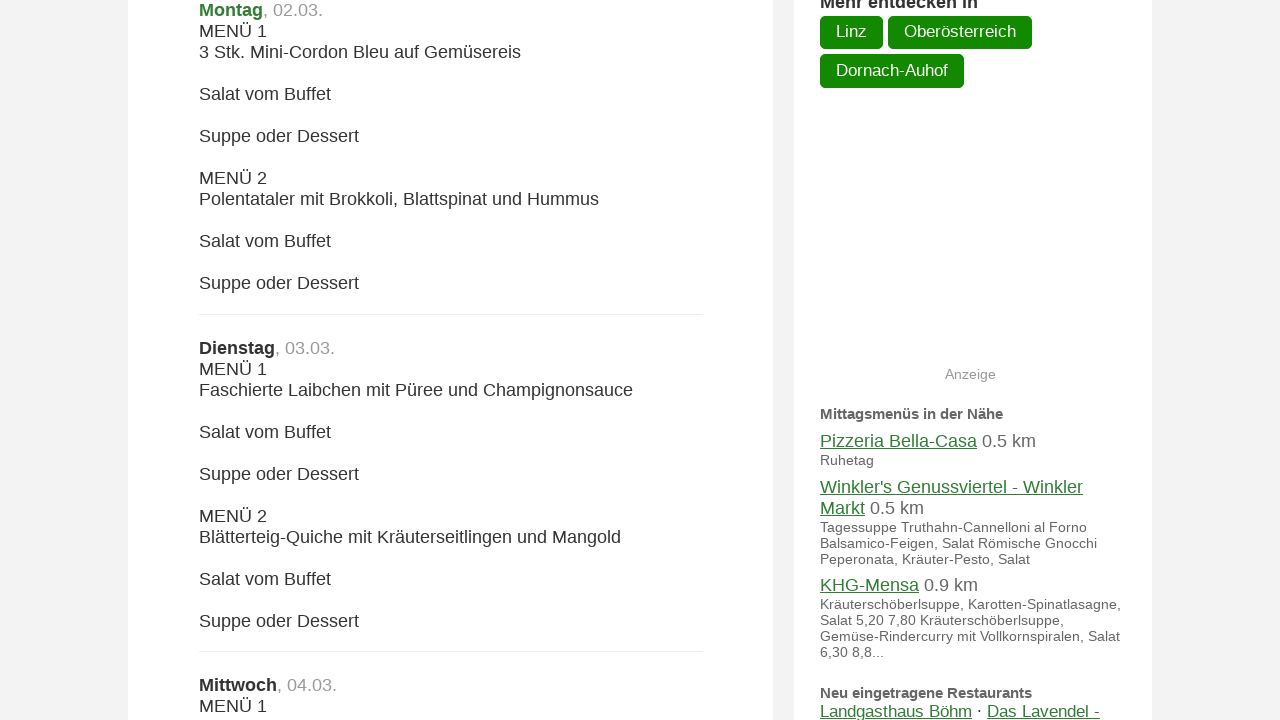

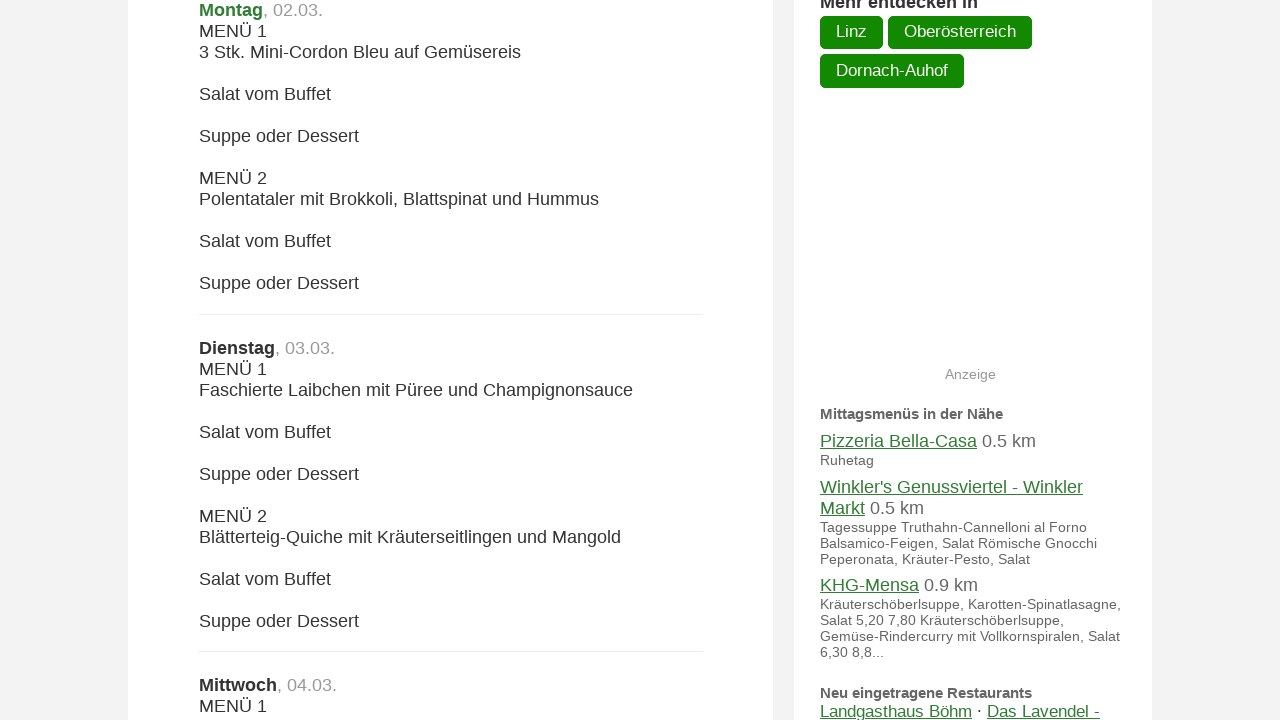